Loads an Armenian website page, waits for full content to load including the footer, scrolls to the bottom of the page to trigger any lazy-loaded content, and captures a full-page screenshot.

Starting URL: https://www.wolarm.org/%D5%A1%D5%B2%D5%B8%D5%A9%D6%84%D5%AB-%D5%BD%D5%A5%D5%B6%D5%B5%D5%A1%D5%AF

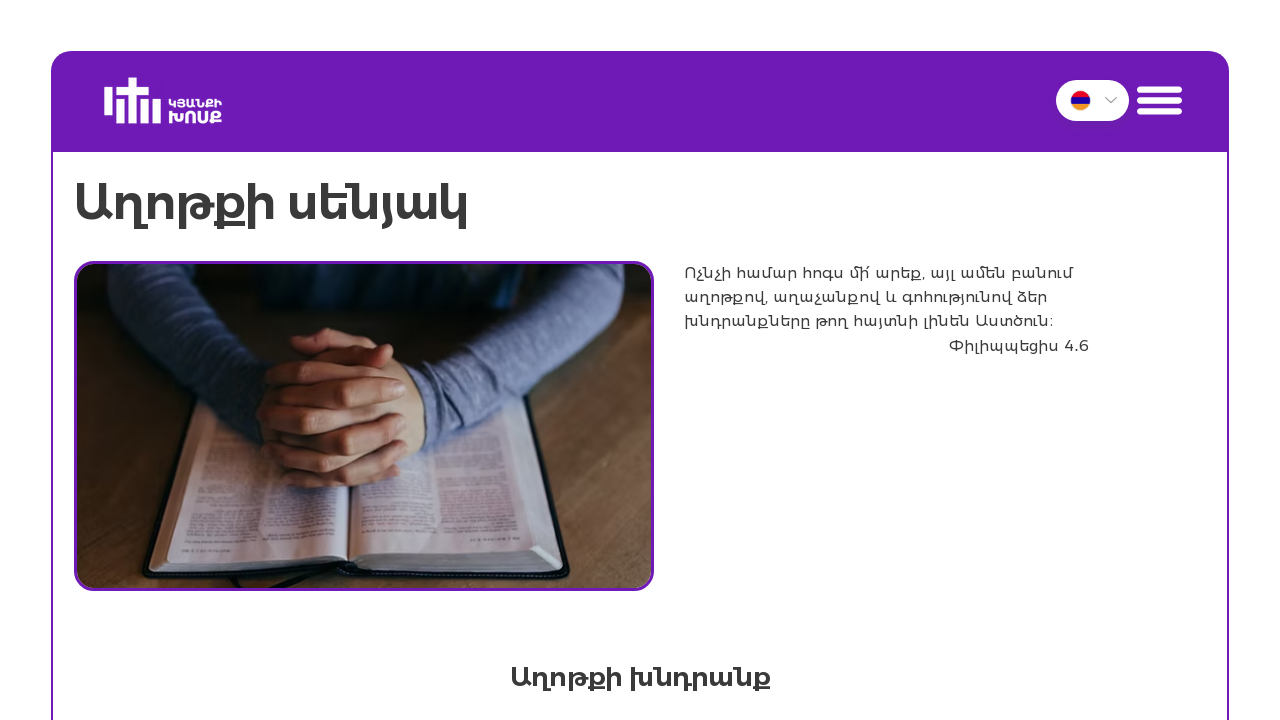

Waited for network idle state to ensure page fully loaded
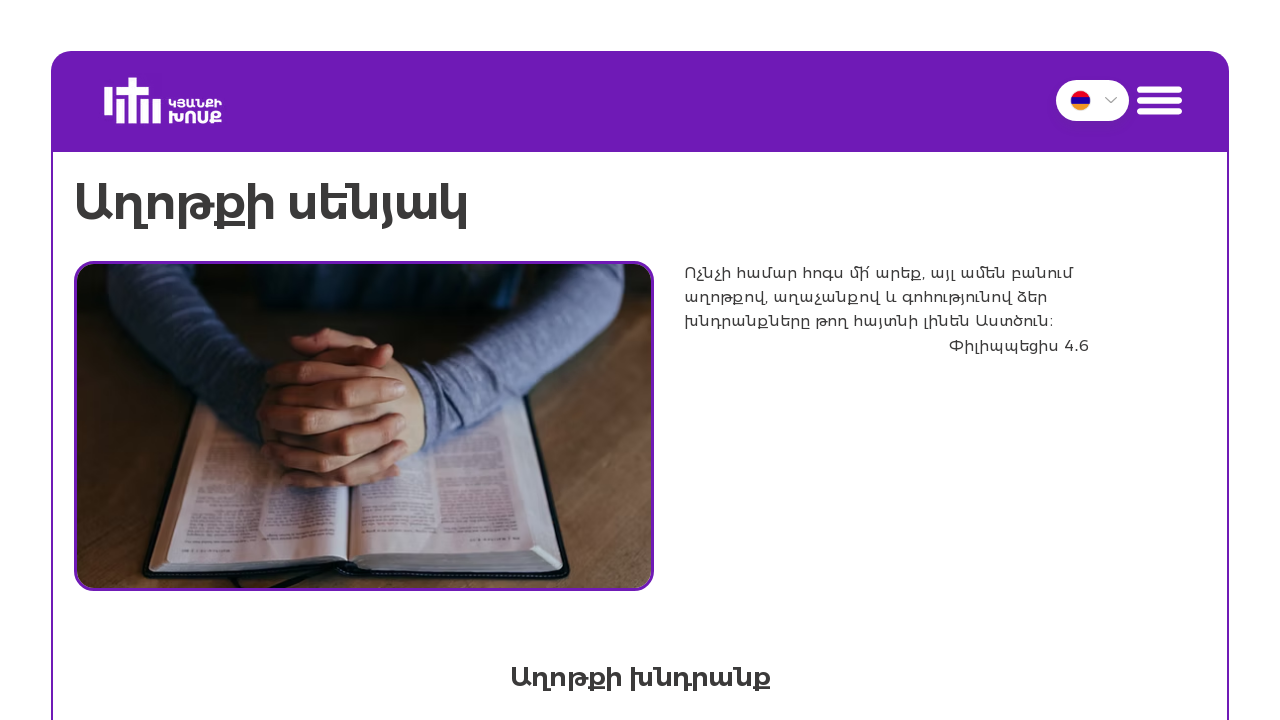

Footer element appeared, indicating page structure is fully loaded
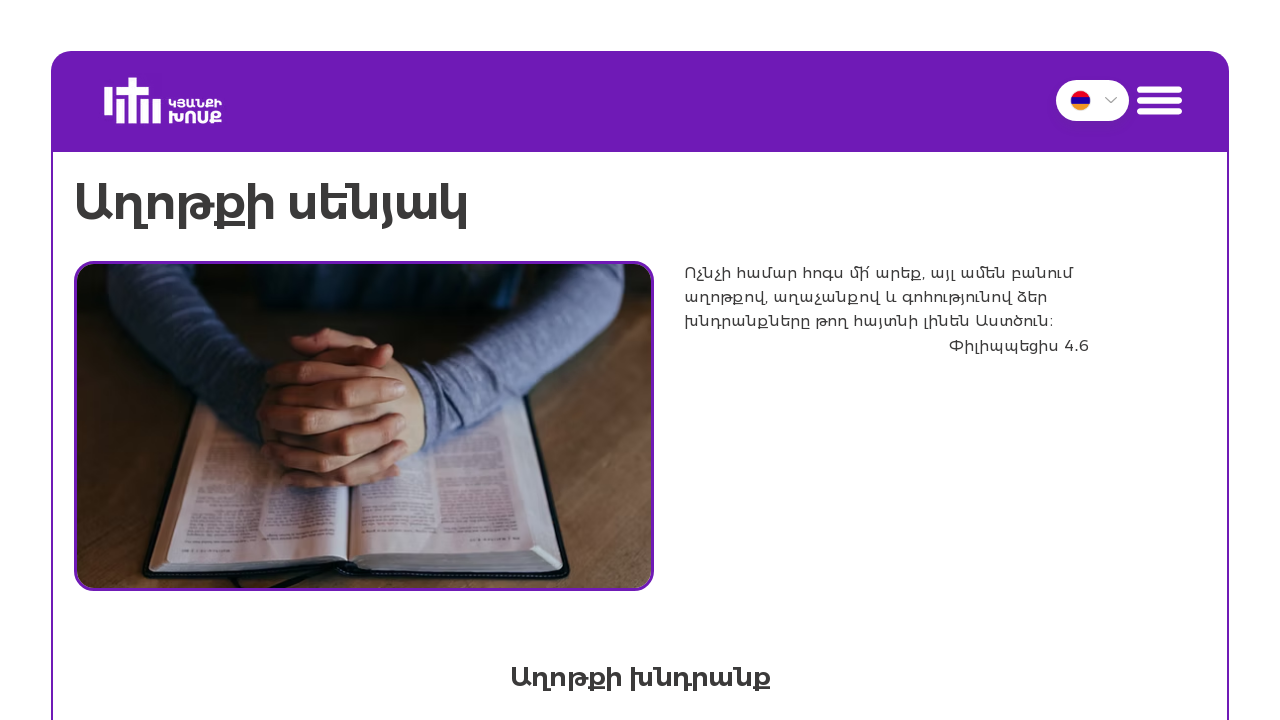

Scrolled to bottom of page to trigger lazy-loaded content
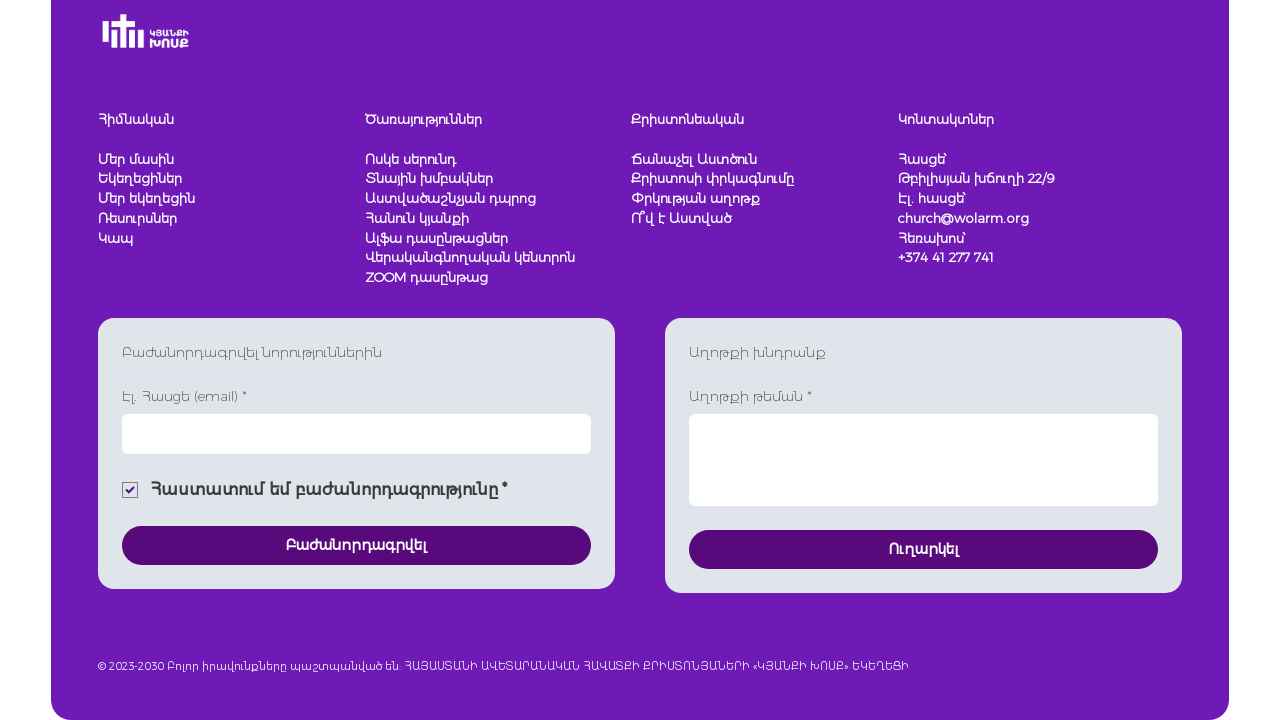

Waited 5 seconds for dynamic content to load after scrolling
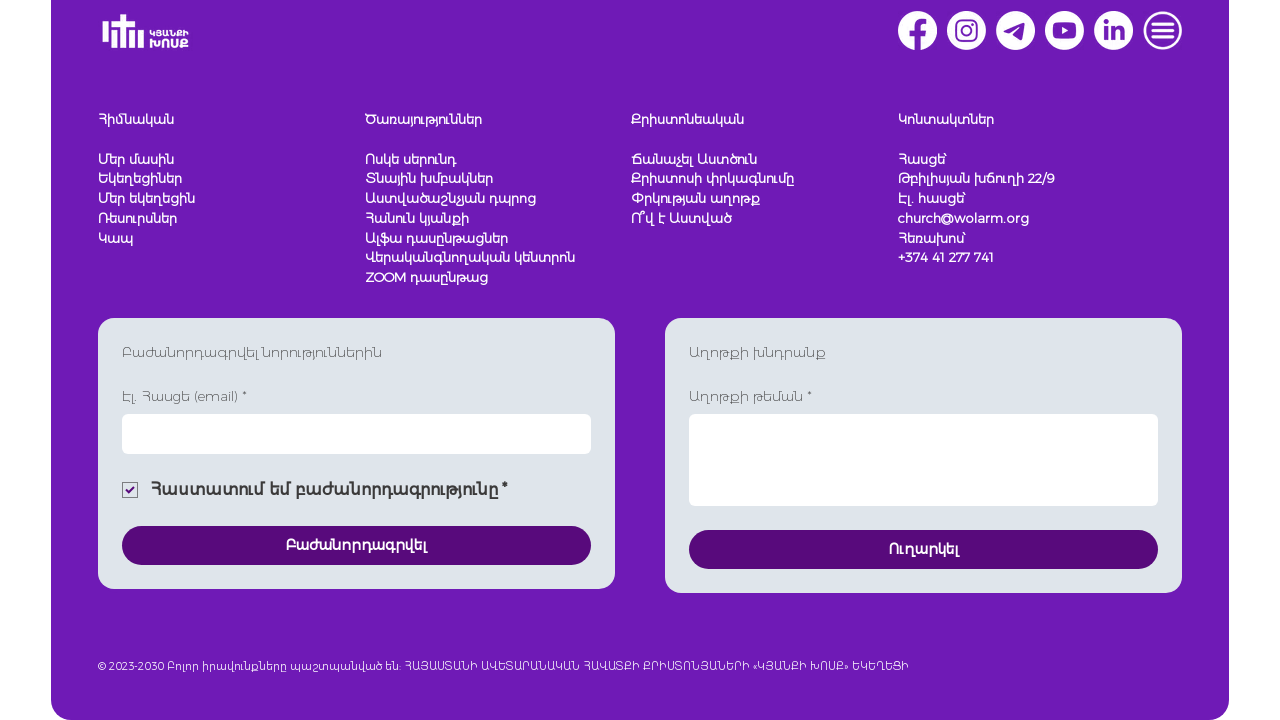

Captured full-page screenshot to verify layout stability and content rendering
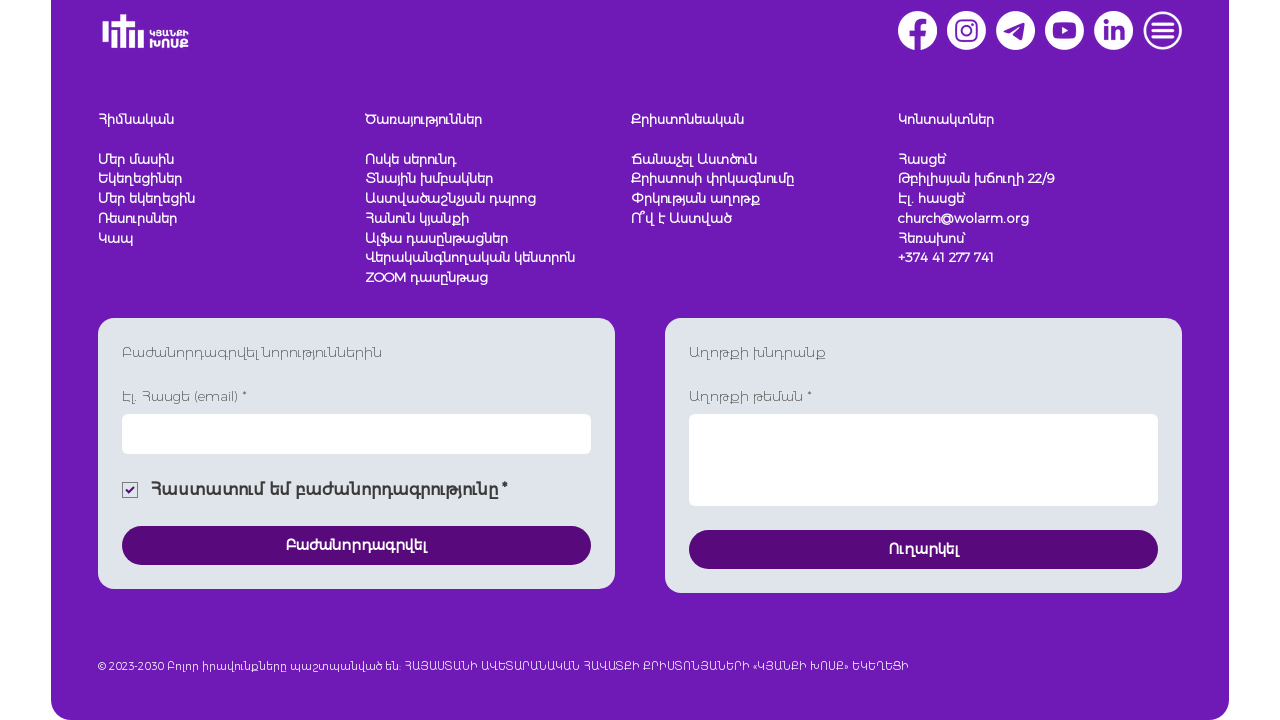

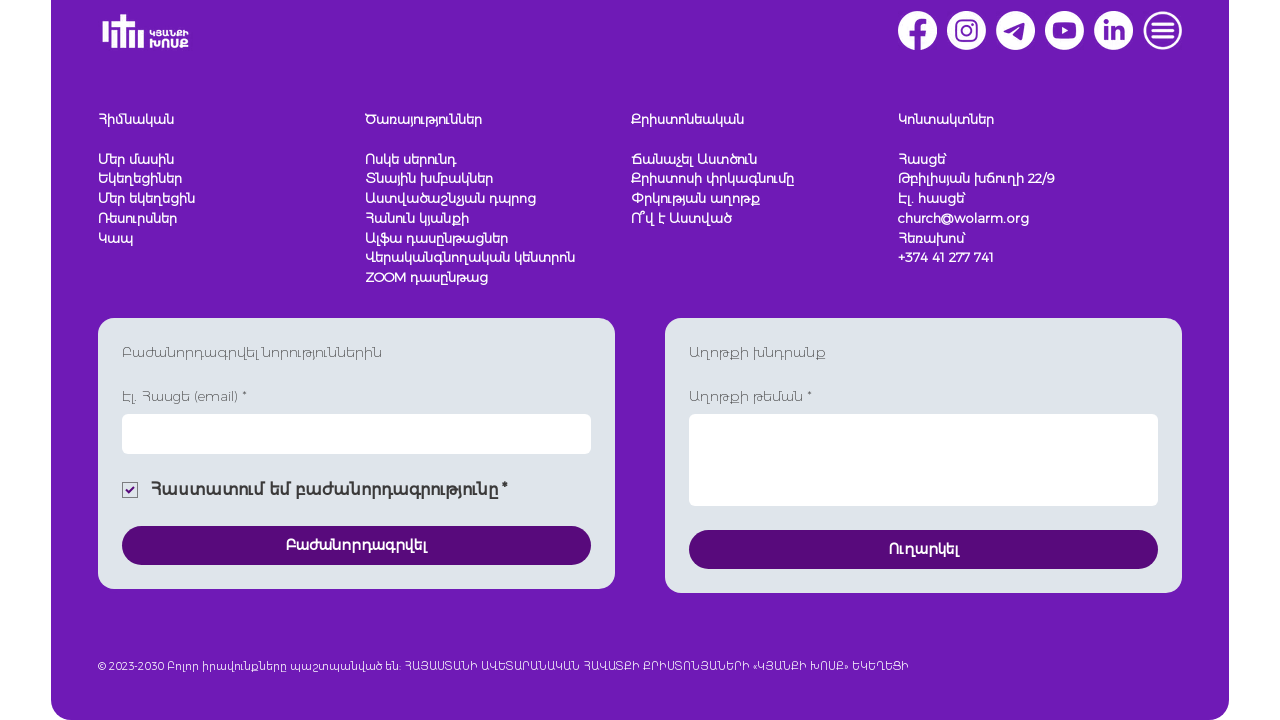